Launches the Xiaomi India website and verifies the page loads successfully by waiting for the page to be ready.

Starting URL: https://www.mi.com/in/

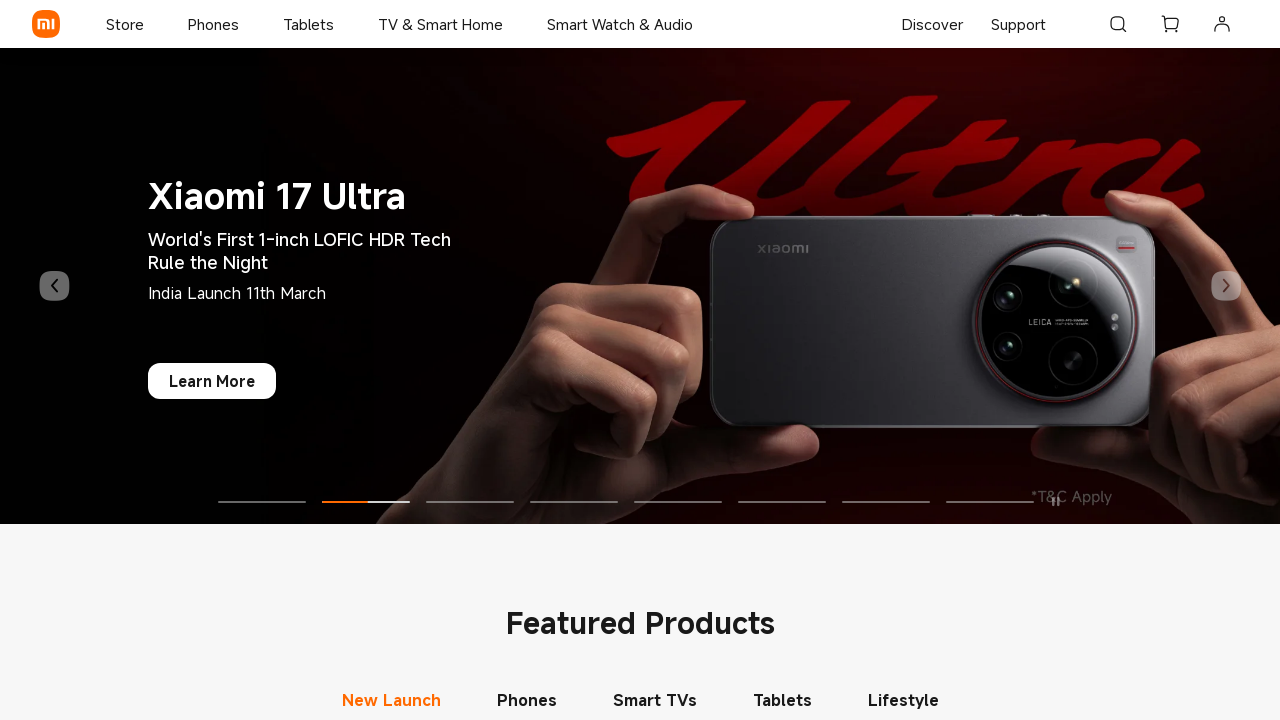

Waited for Xiaomi India website to load (domcontentloaded state)
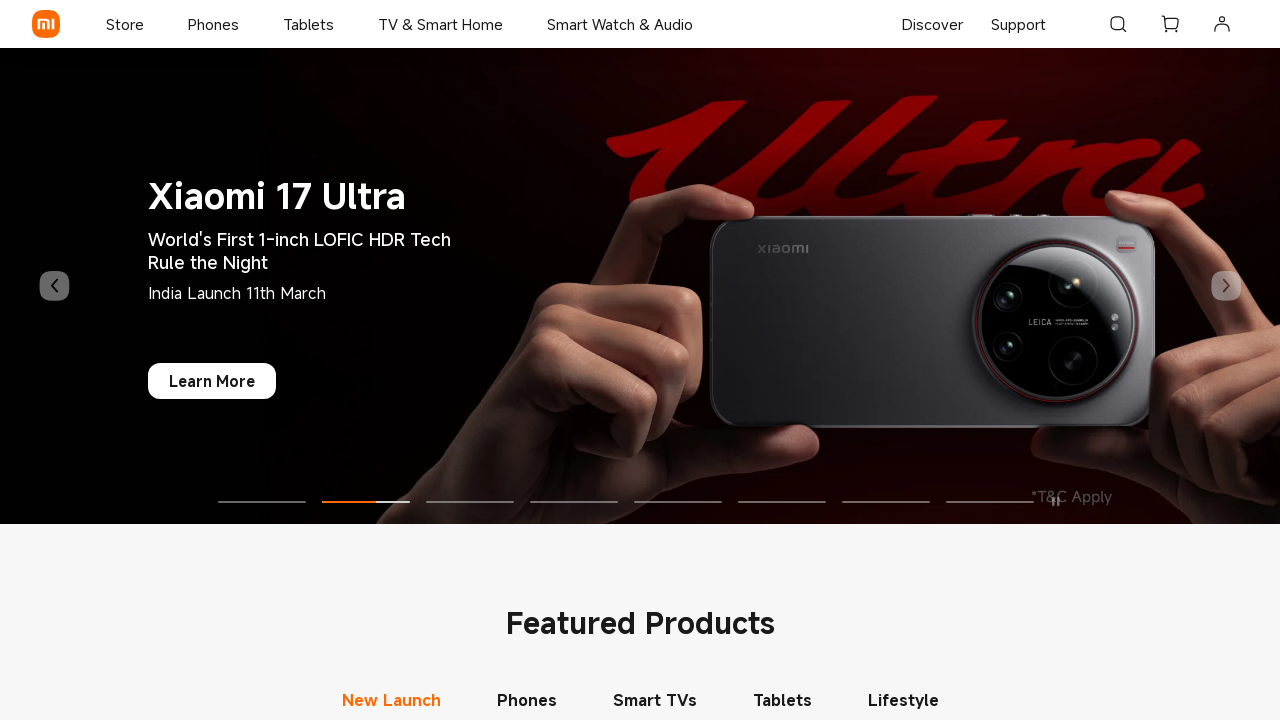

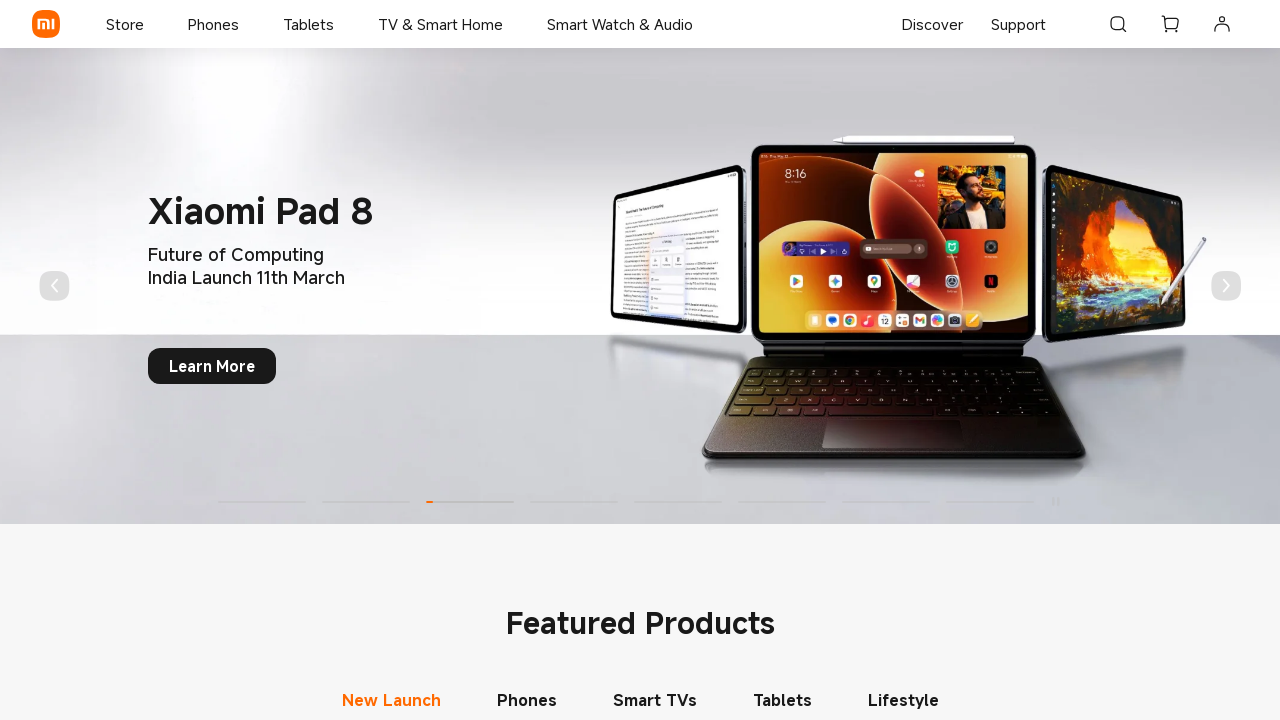